Tests marking all todo items as completed using the toggle all checkbox

Starting URL: https://demo.playwright.dev/todomvc

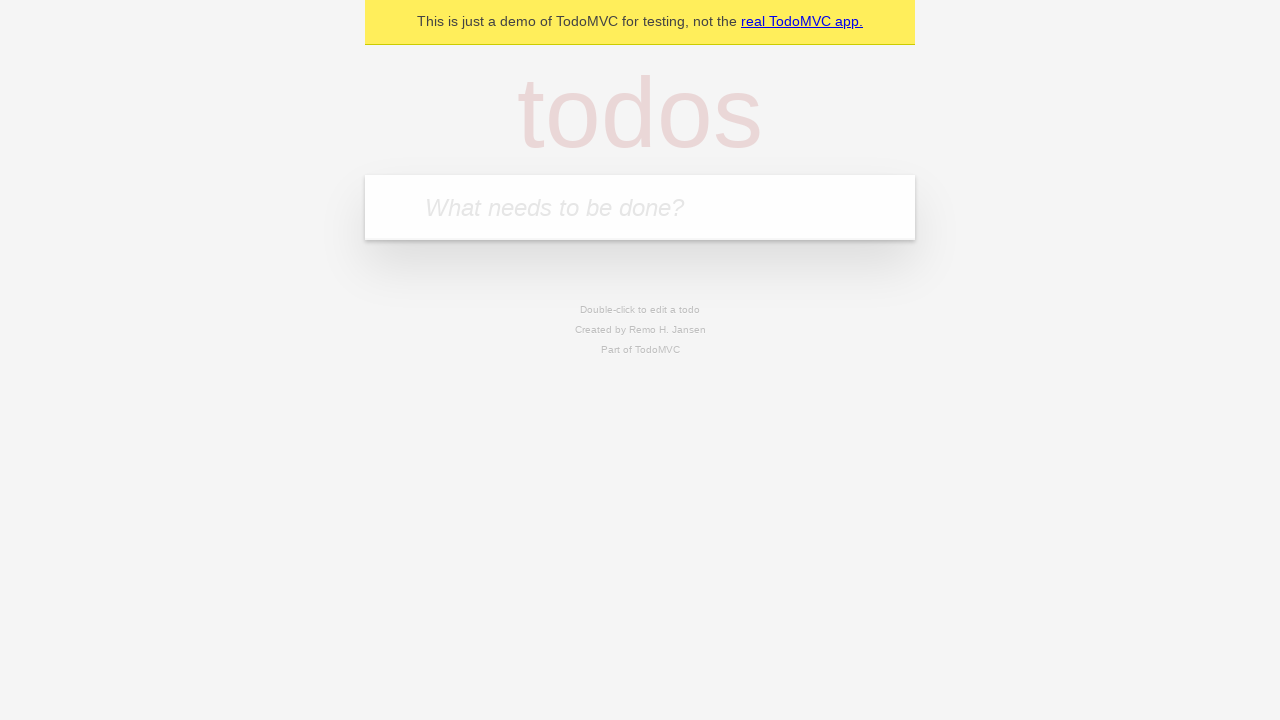

Filled todo input with 'buy some cheese' on internal:attr=[placeholder="What needs to be done?"i]
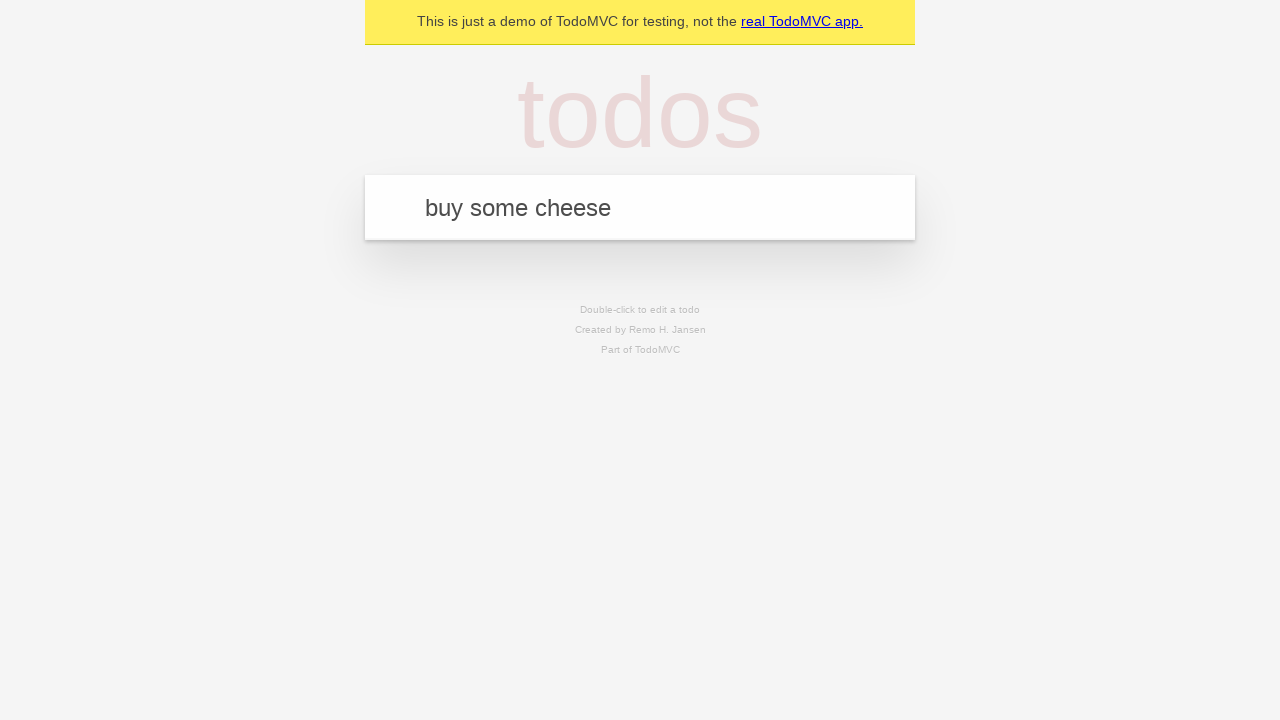

Pressed Enter to create todo item 'buy some cheese' on internal:attr=[placeholder="What needs to be done?"i]
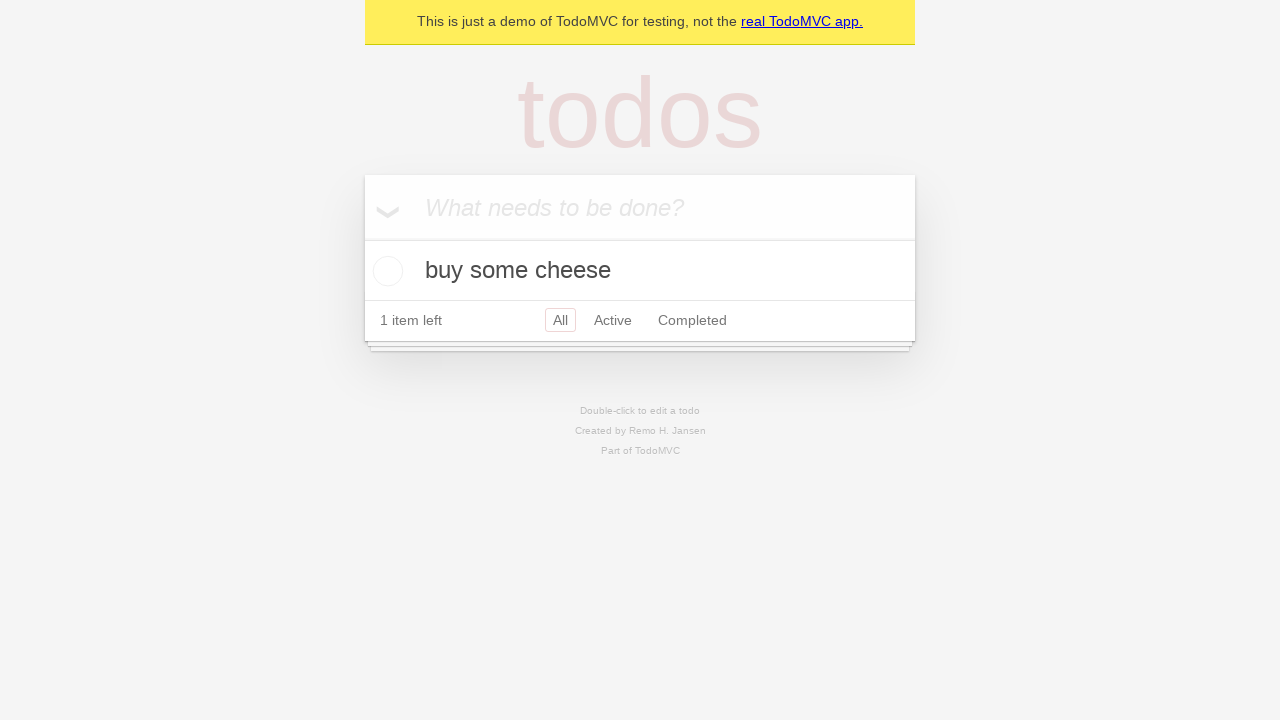

Filled todo input with 'feed the cat' on internal:attr=[placeholder="What needs to be done?"i]
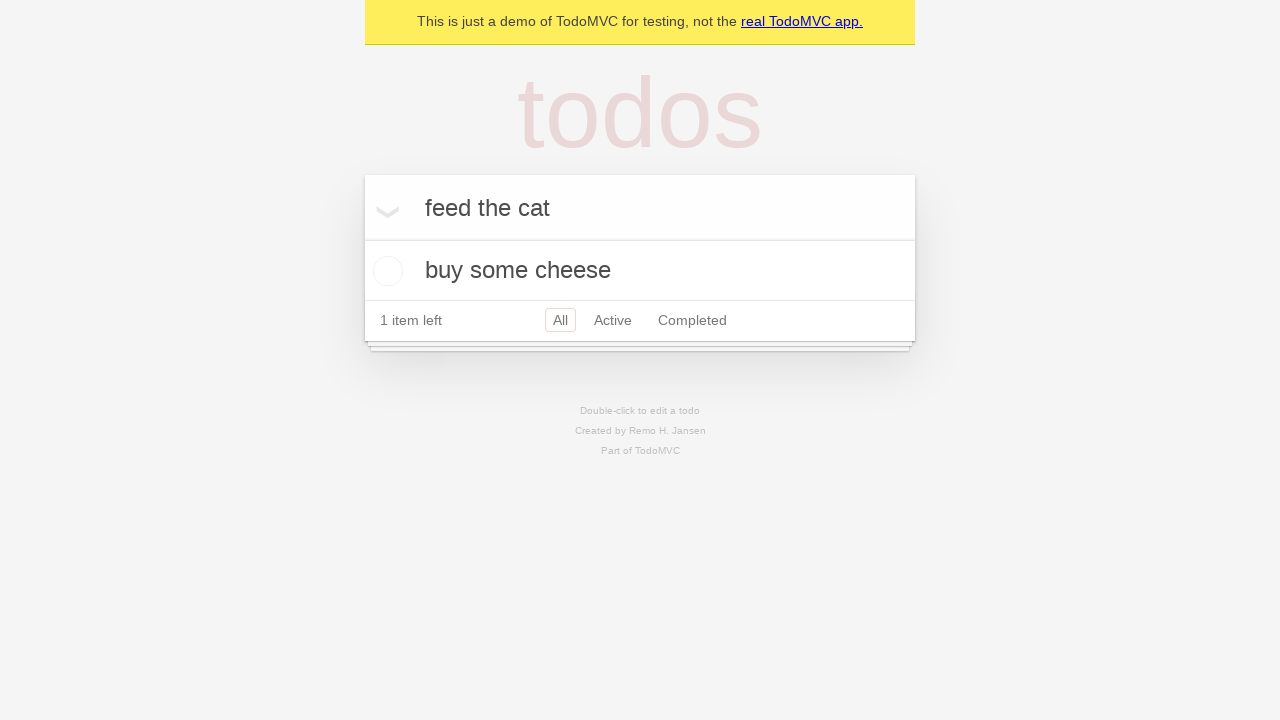

Pressed Enter to create todo item 'feed the cat' on internal:attr=[placeholder="What needs to be done?"i]
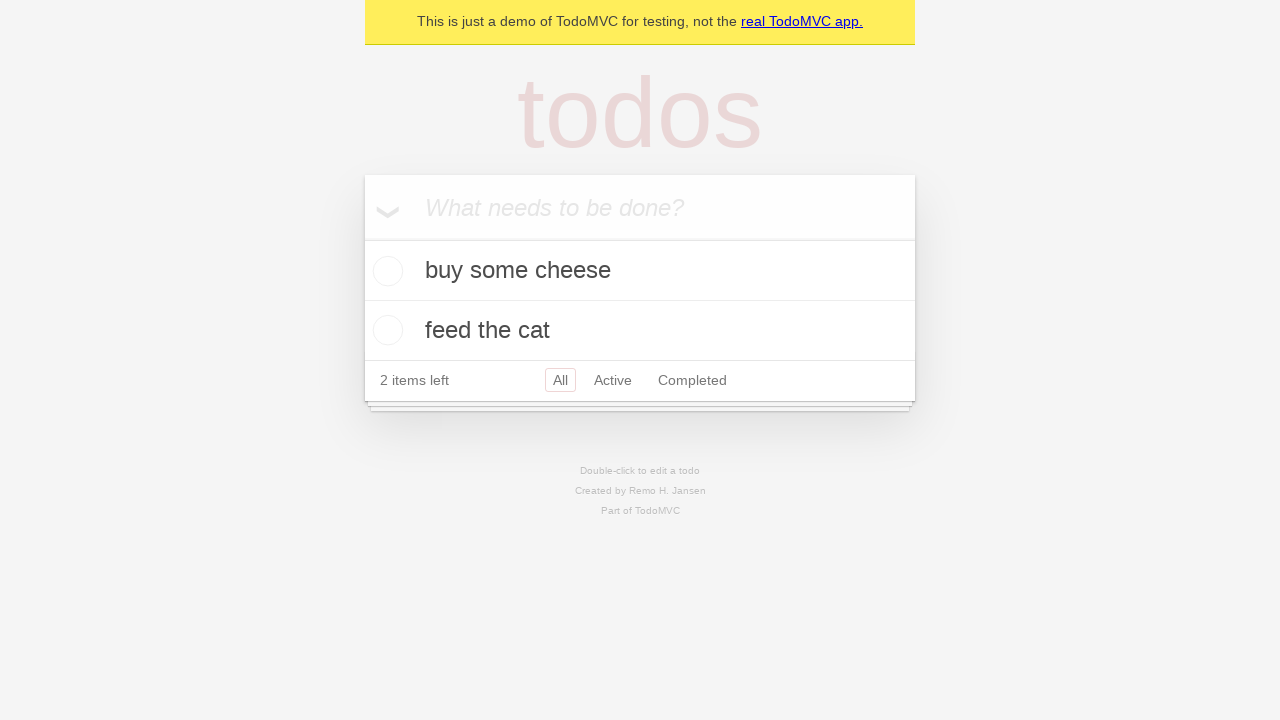

Filled todo input with 'book a doctors appointment' on internal:attr=[placeholder="What needs to be done?"i]
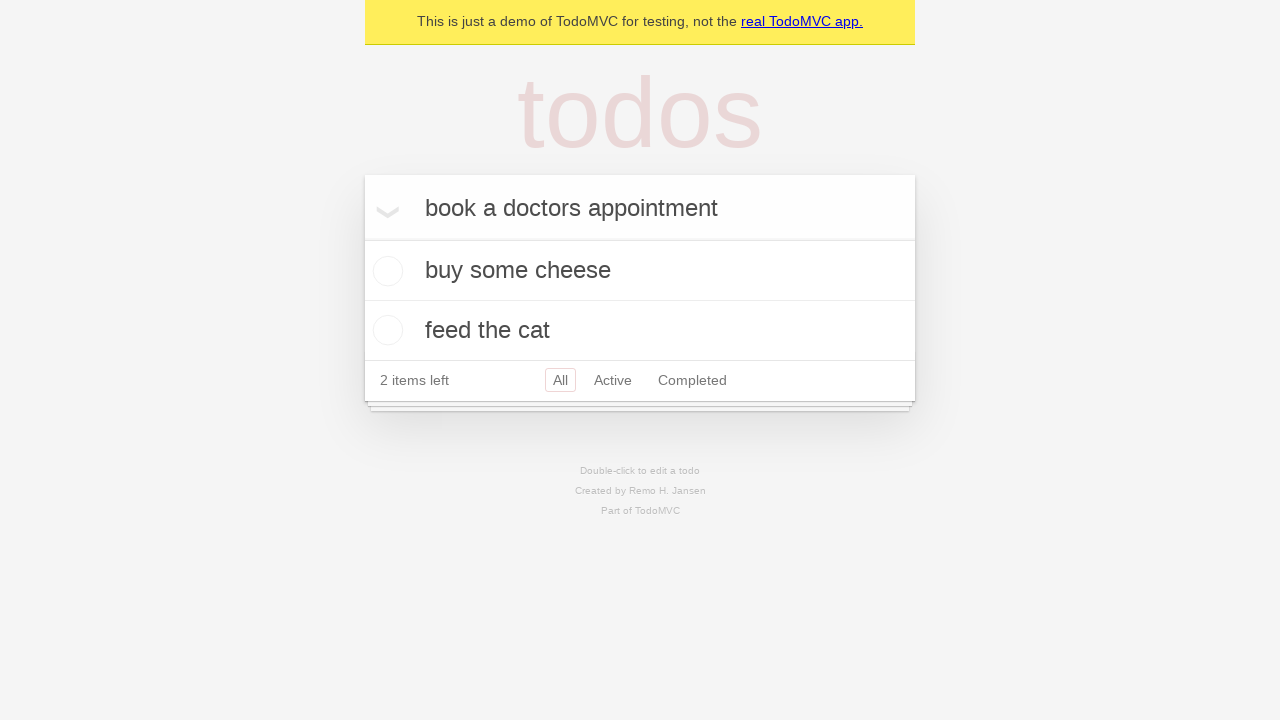

Pressed Enter to create todo item 'book a doctors appointment' on internal:attr=[placeholder="What needs to be done?"i]
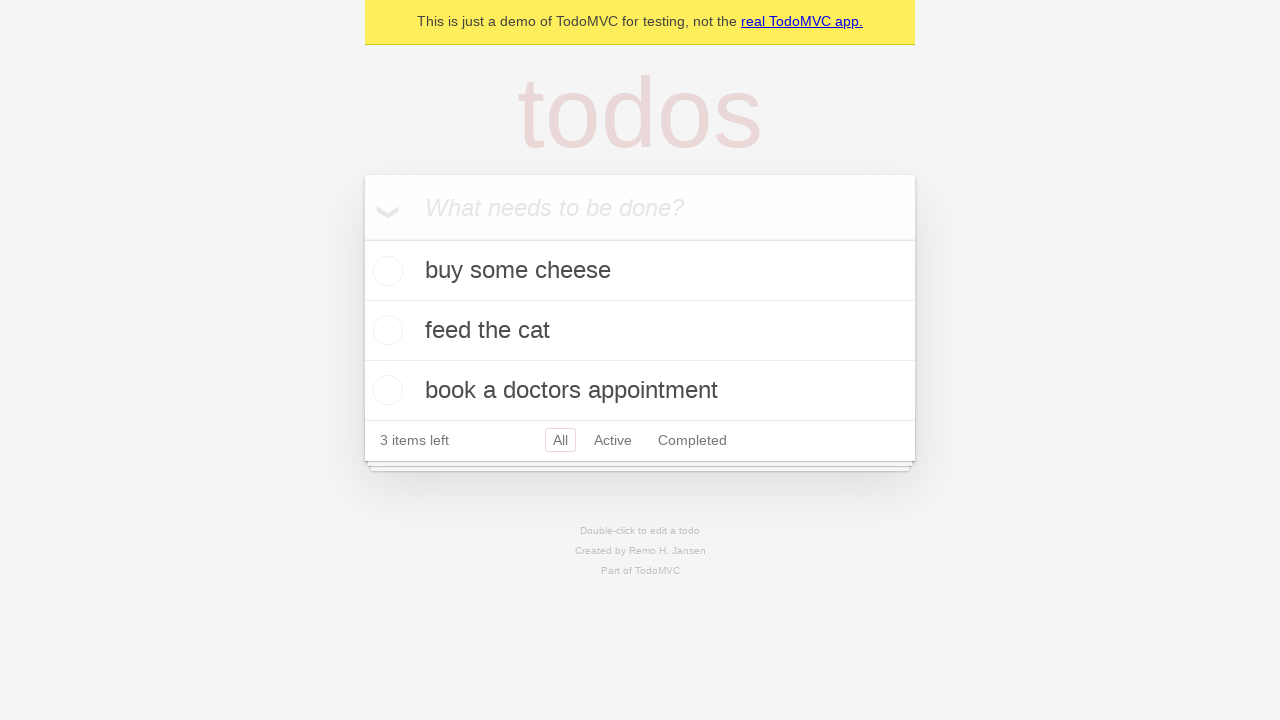

Clicked 'Mark all as complete' checkbox at (362, 238) on internal:label="Mark all as complete"i
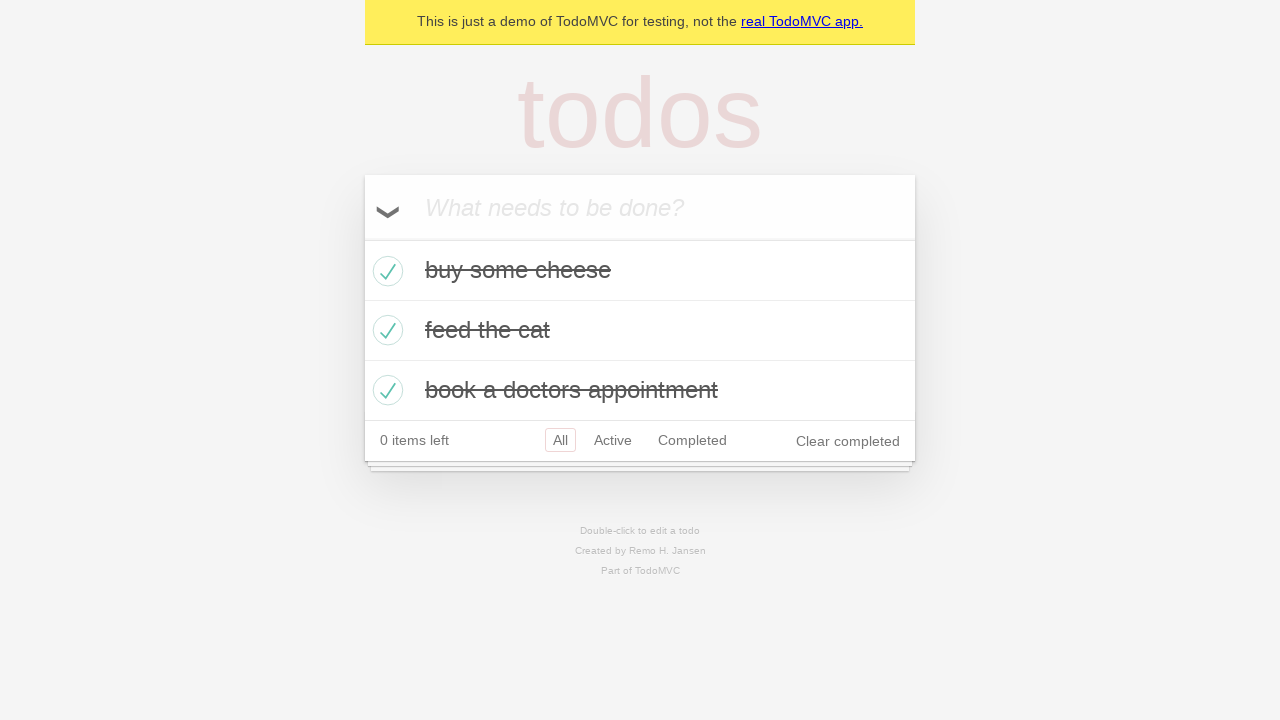

Verified all todo items are marked as completed
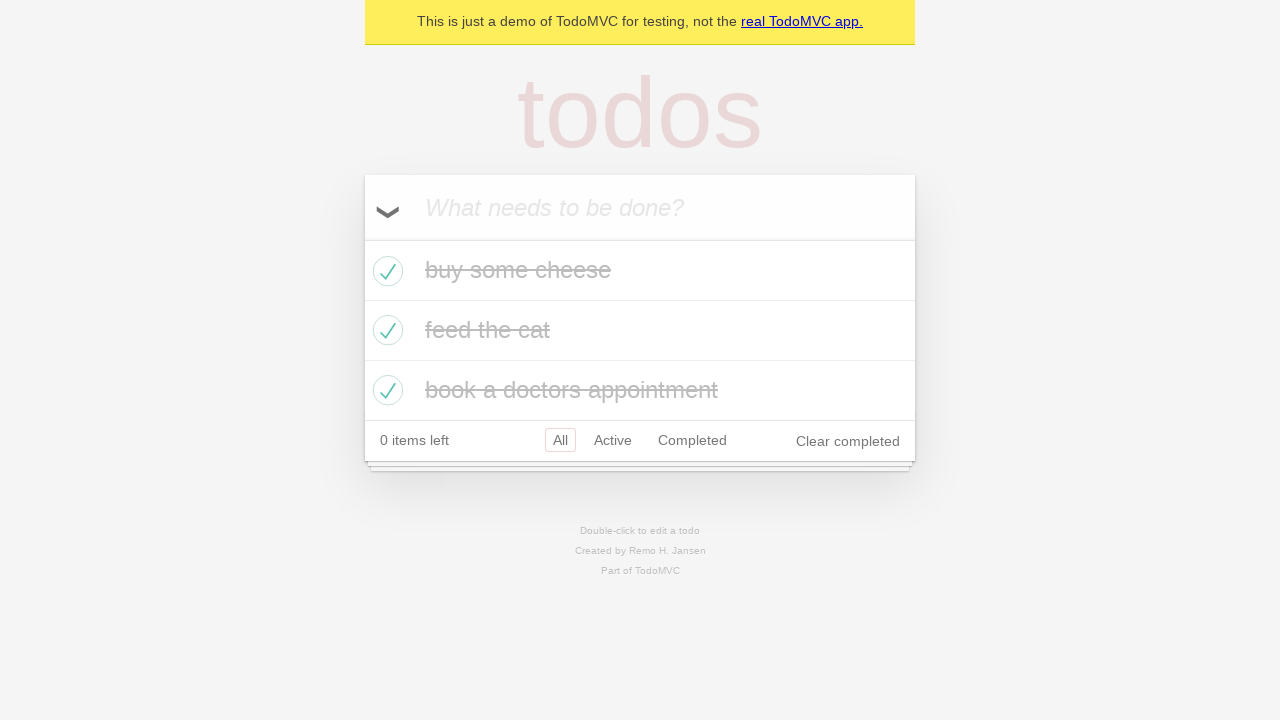

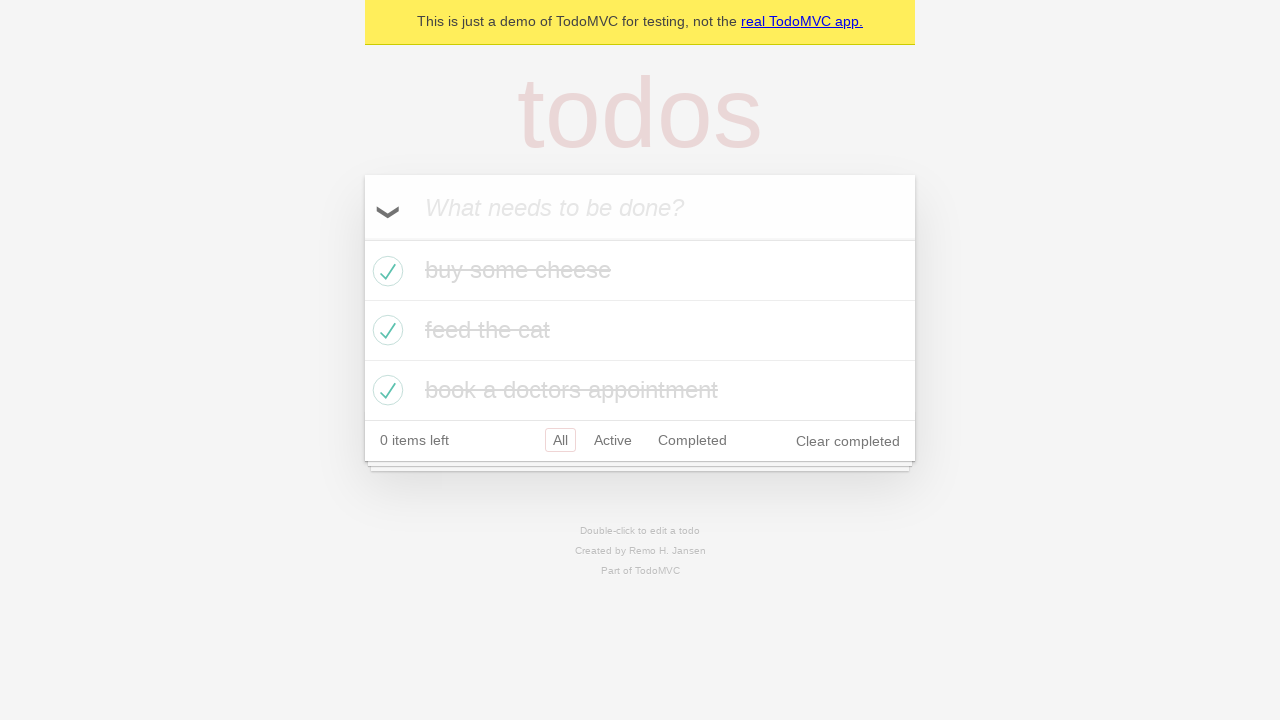